Tests the text box form submission on DemoQA by filling in full name, email, current address, and permanent address fields, then verifying the submitted values are displayed correctly in the output section.

Starting URL: https://demoqa.com/text-box

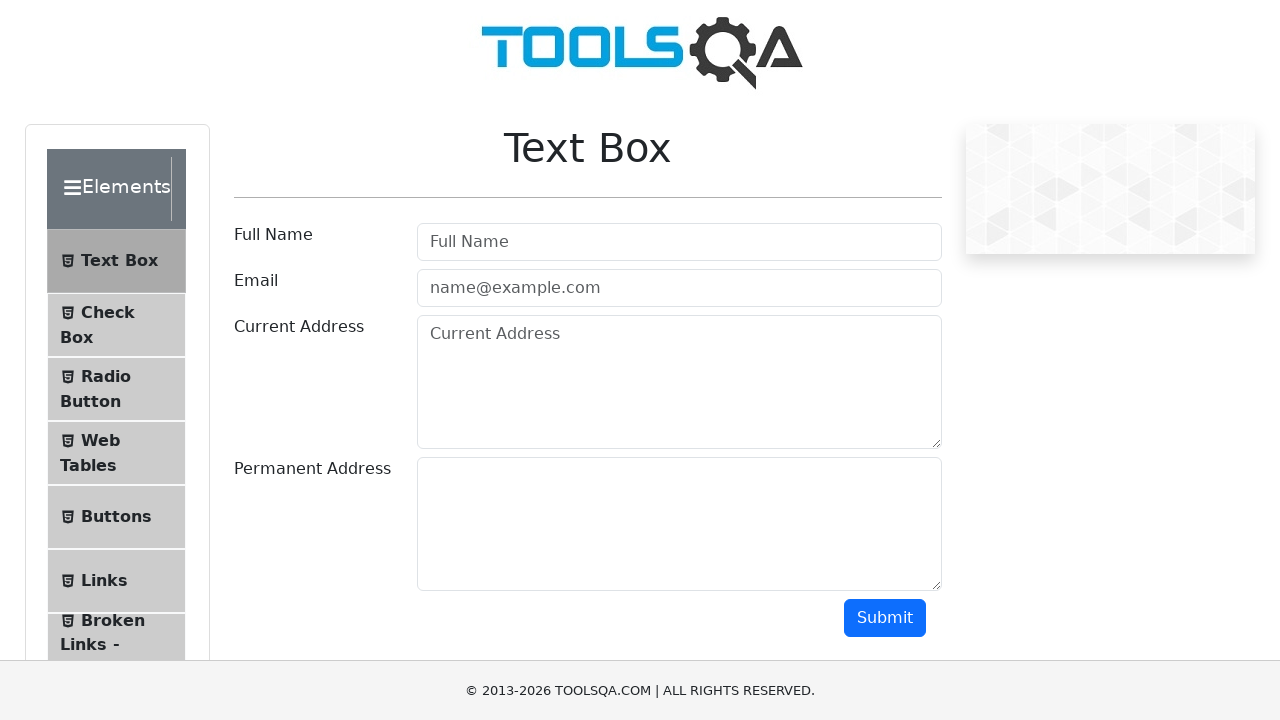

Filled full name field with 'John Smith' on input#userName
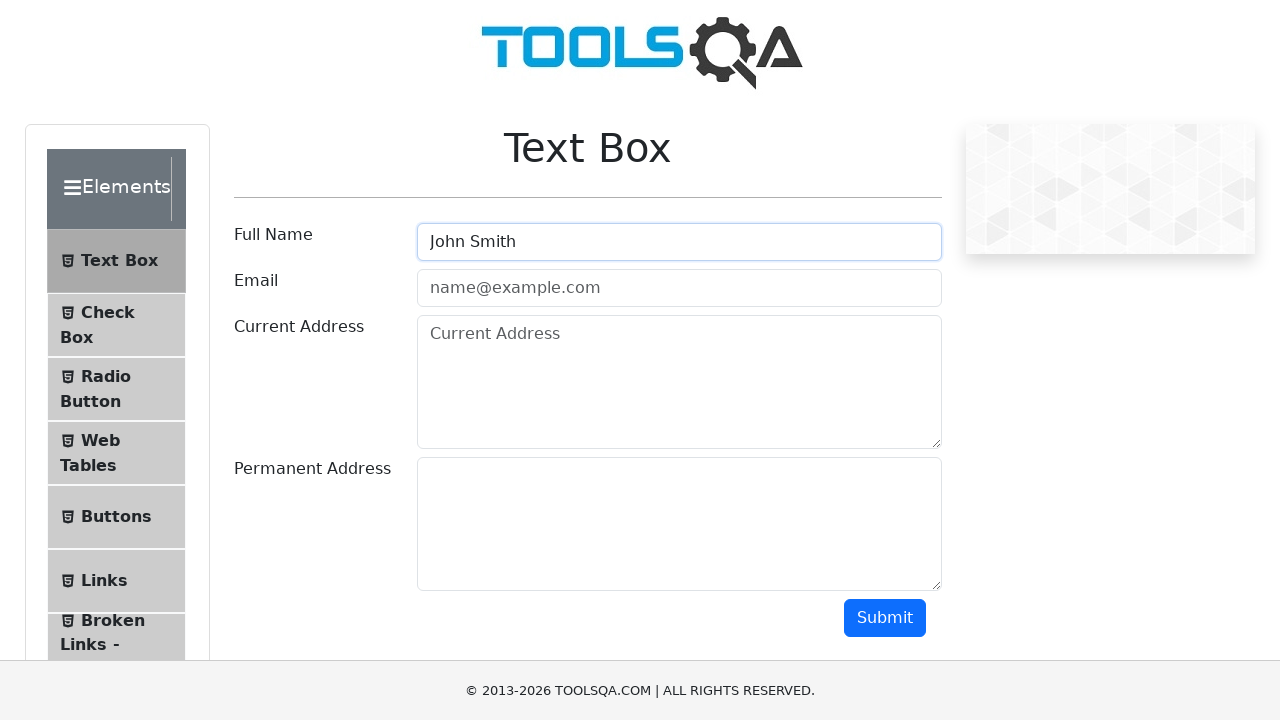

Filled email field with 'johnsmith@example.com' on input#userEmail
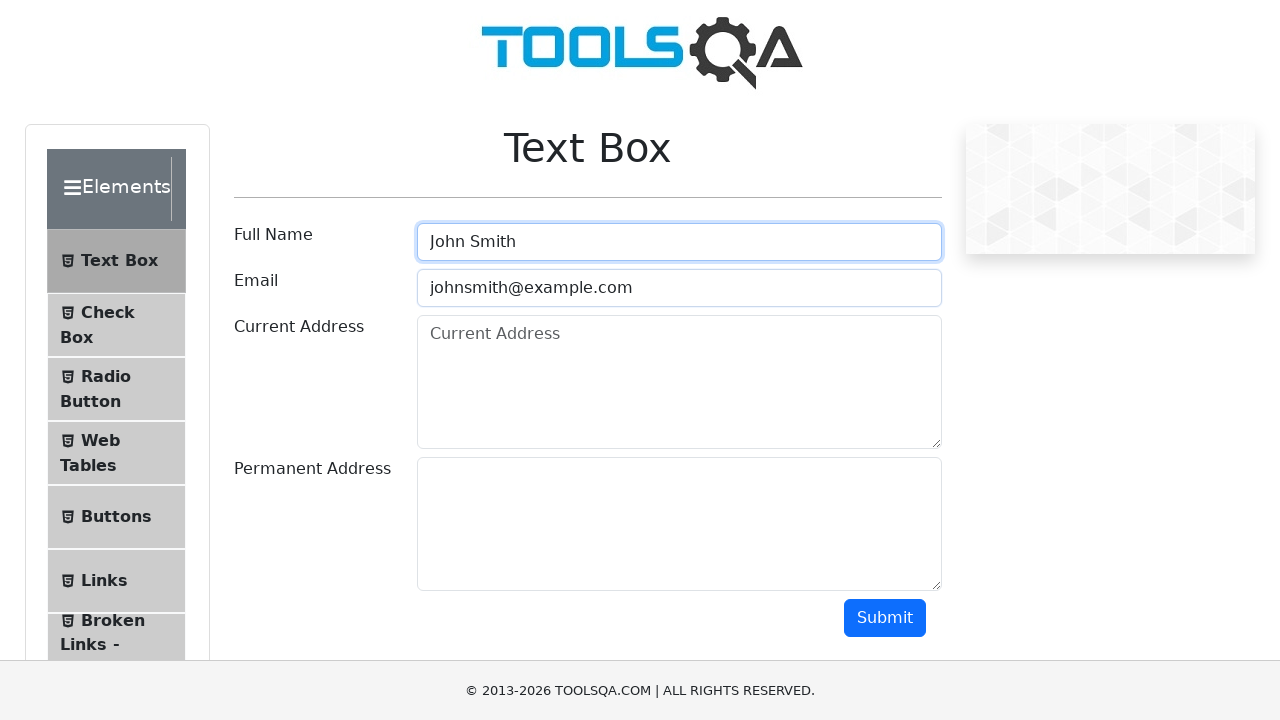

Filled current address field with '123 Main Street, New York, NY 10001' on #currentAddress
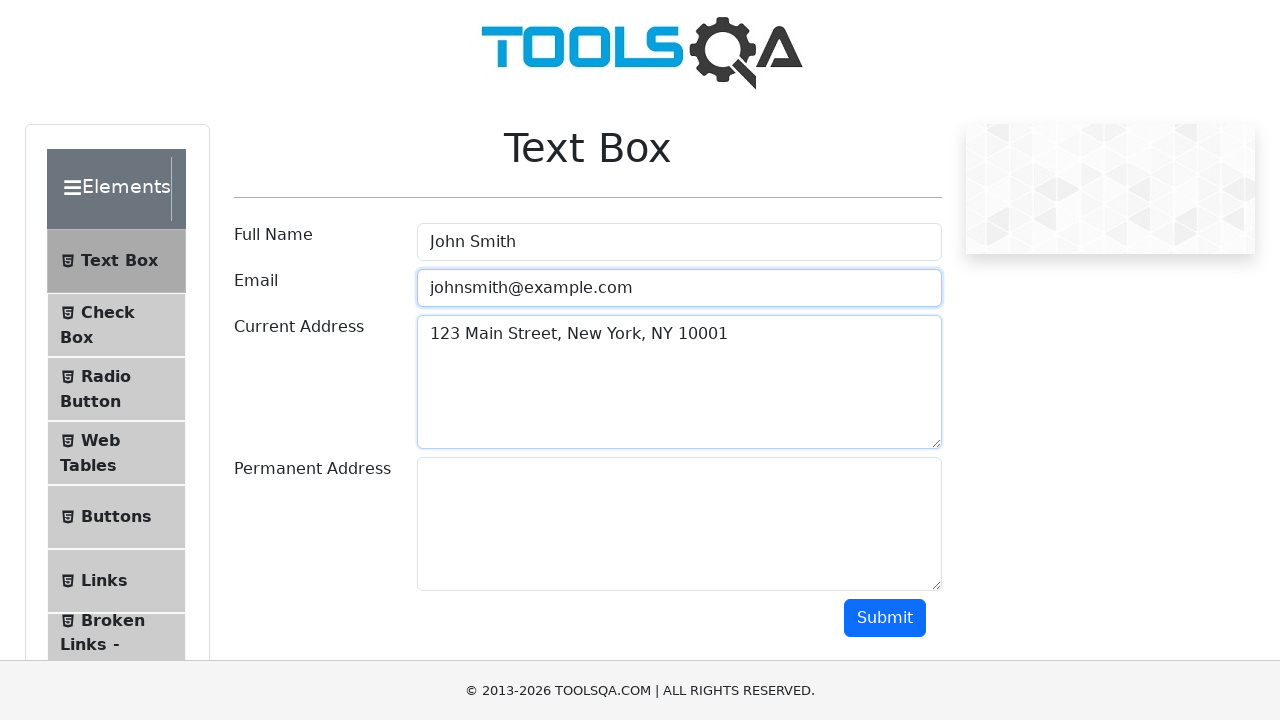

Filled permanent address field with '456 Oak Avenue, Los Angeles, CA 90001' on #permanentAddress
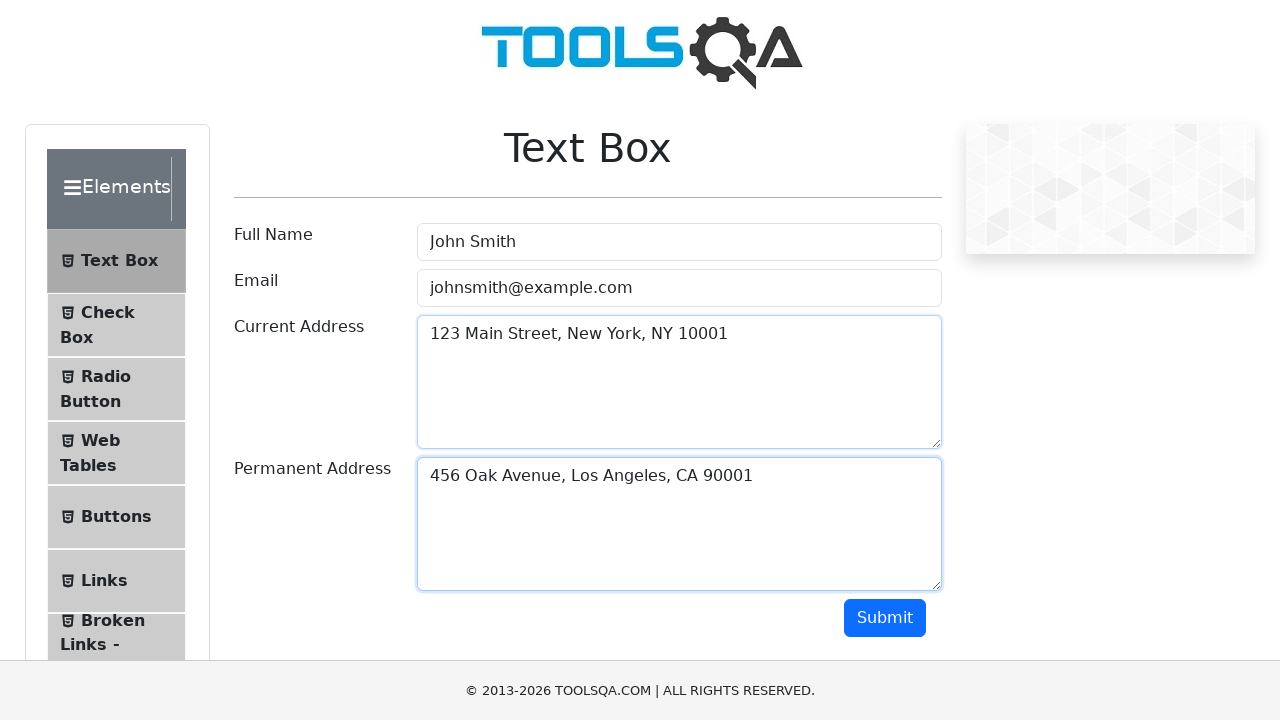

Clicked submit button to submit the form at (885, 618) on #submit
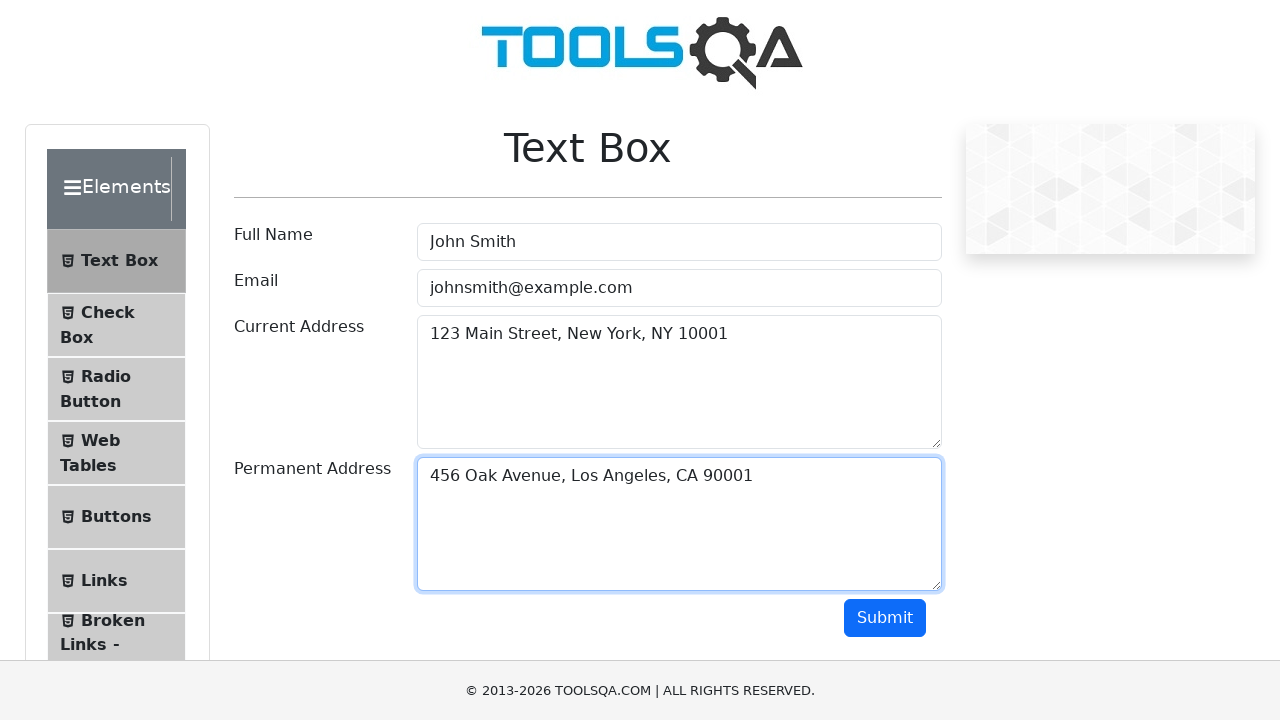

Output section appeared with submitted values
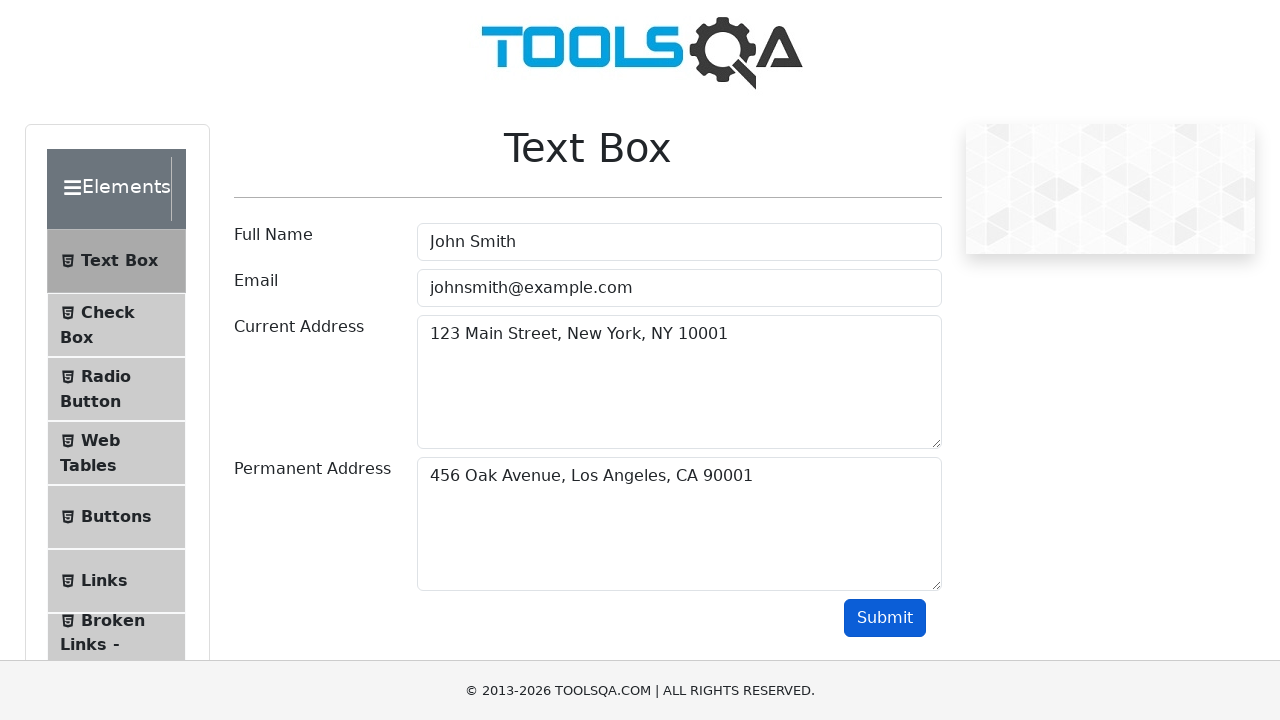

Verified full name output contains 'John Smith'
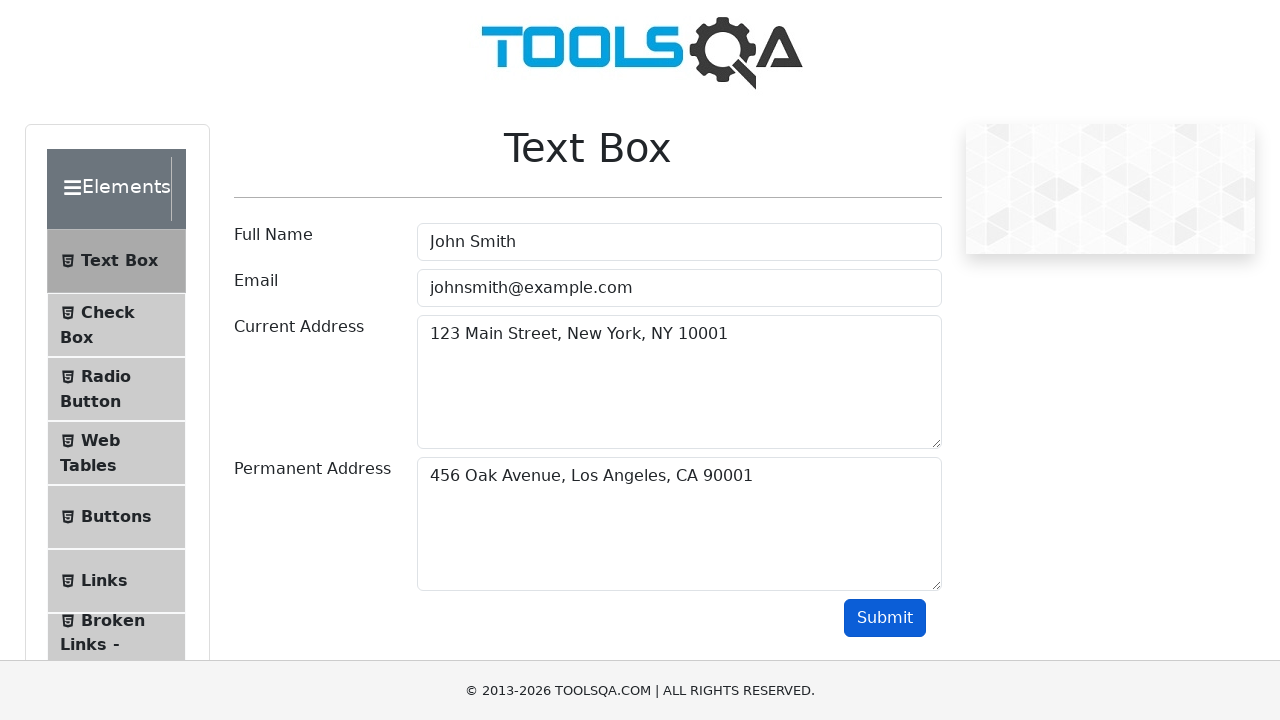

Verified email output contains 'johnsmith@example.com'
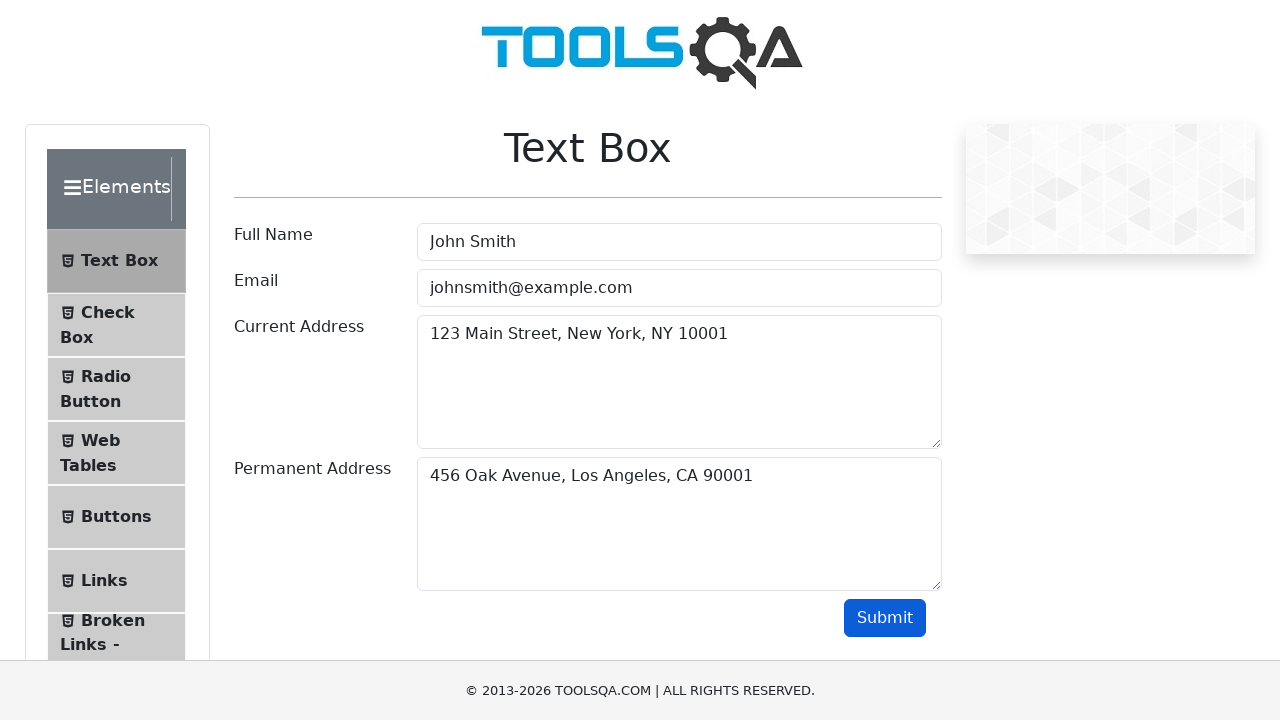

Verified current address output contains '123 Main Street, New York, NY 10001'
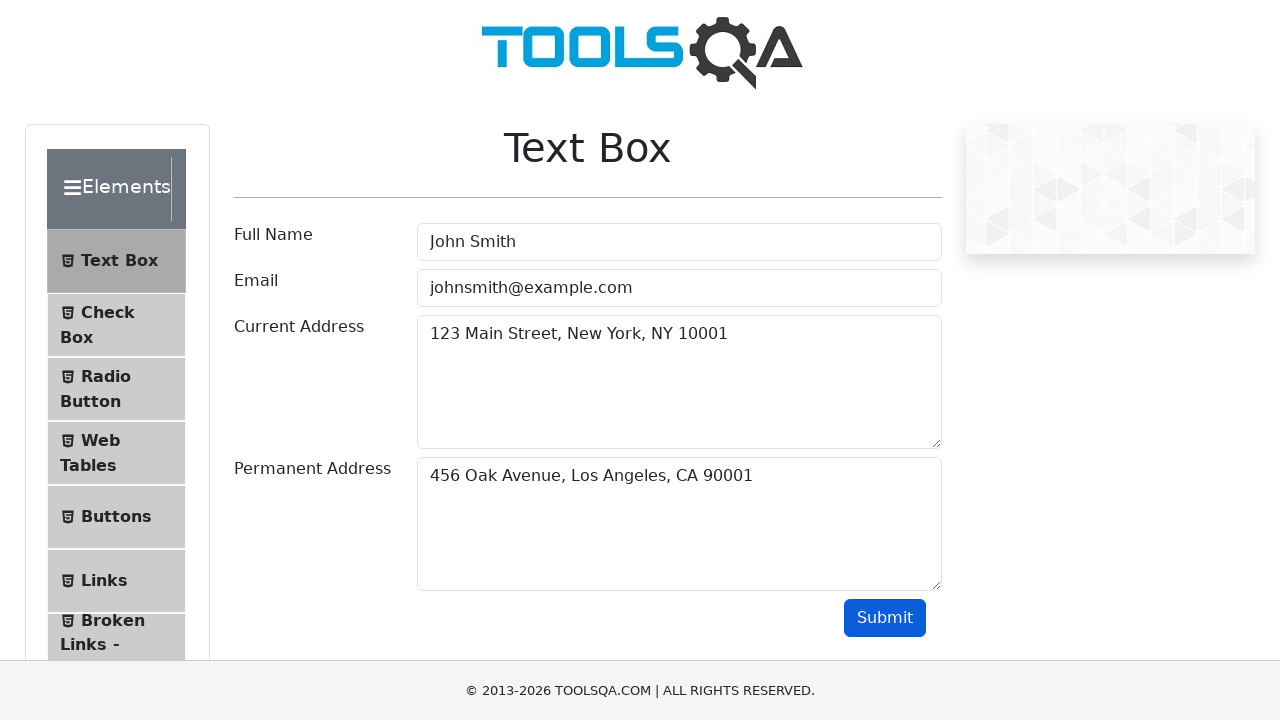

Verified permanent address output contains '456 Oak Avenue, Los Angeles, CA 90001'
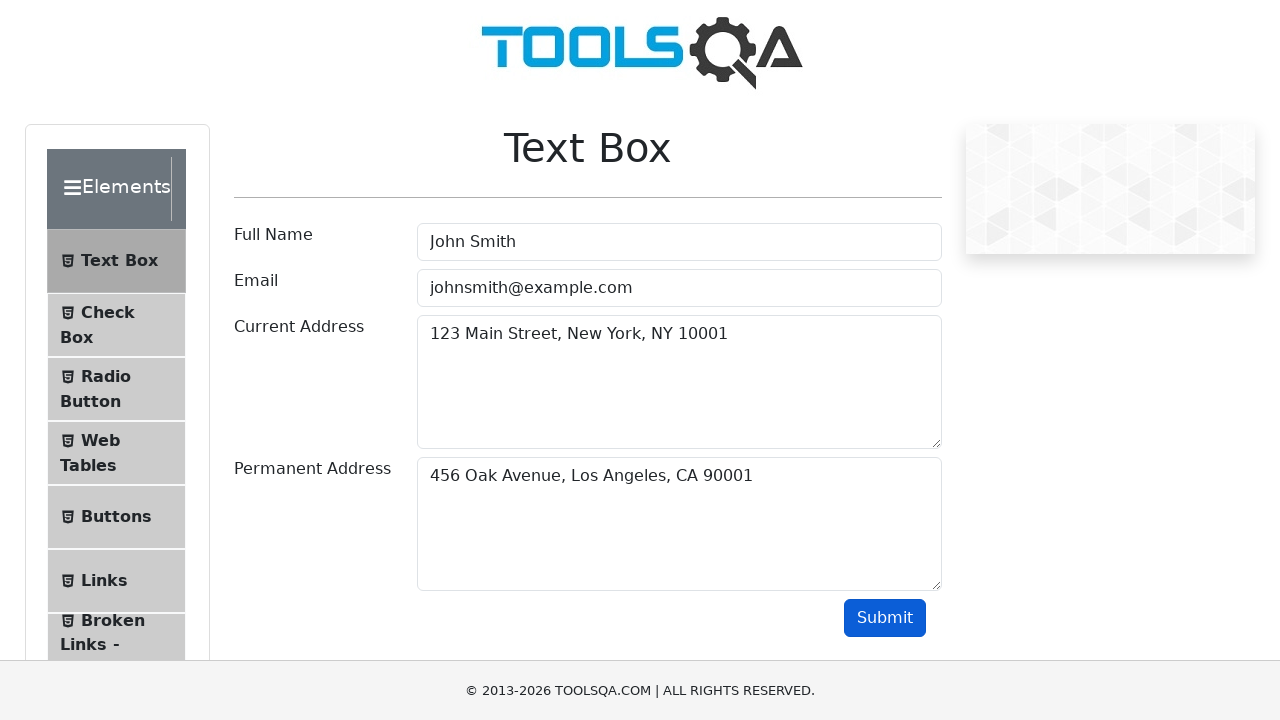

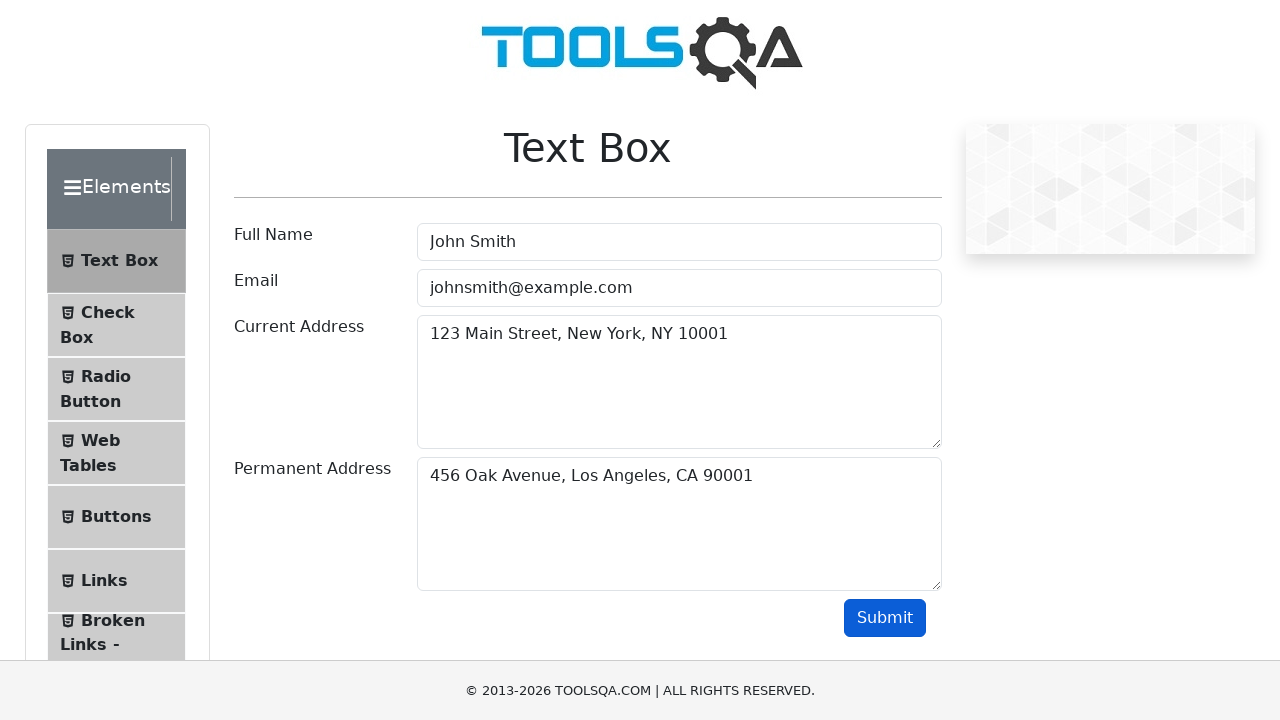